Tests dropdown selection functionality by selecting "QTP7" from the first dropdown and "Energy12" from the second dropdown on a demo page.

Starting URL: https://grotechminds.com/dropdown/

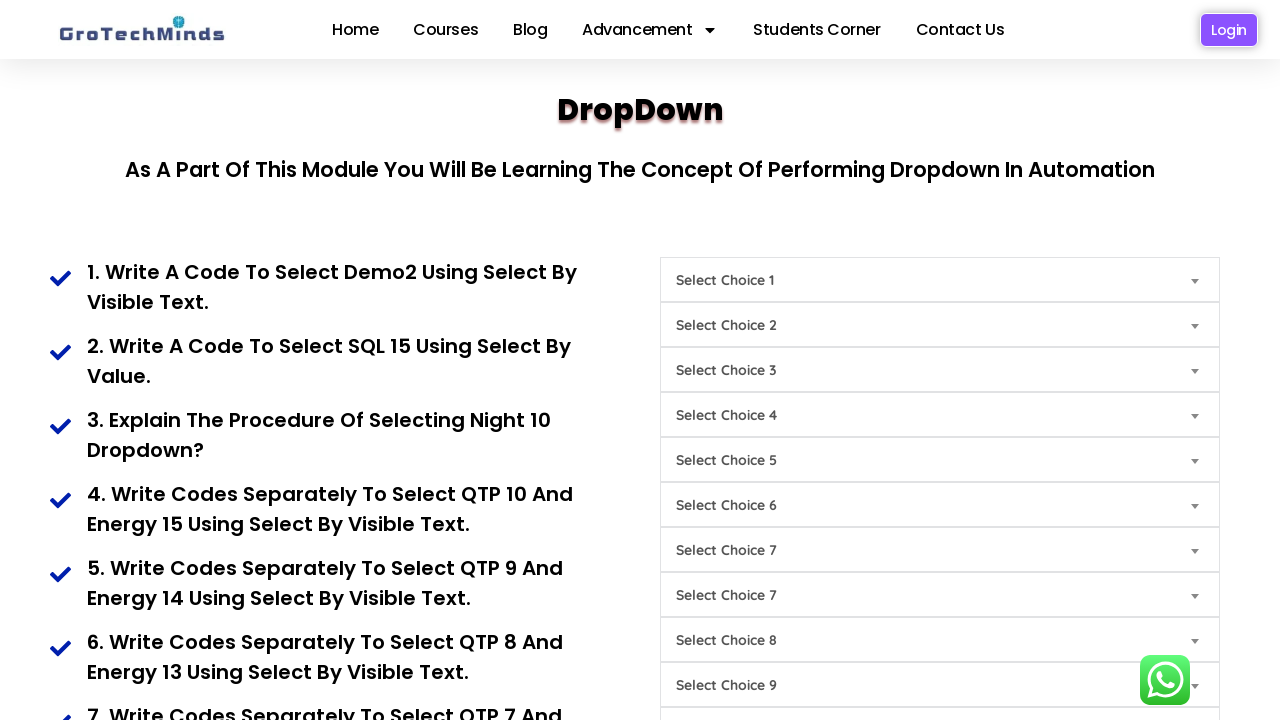

Navigated to dropdown demo page
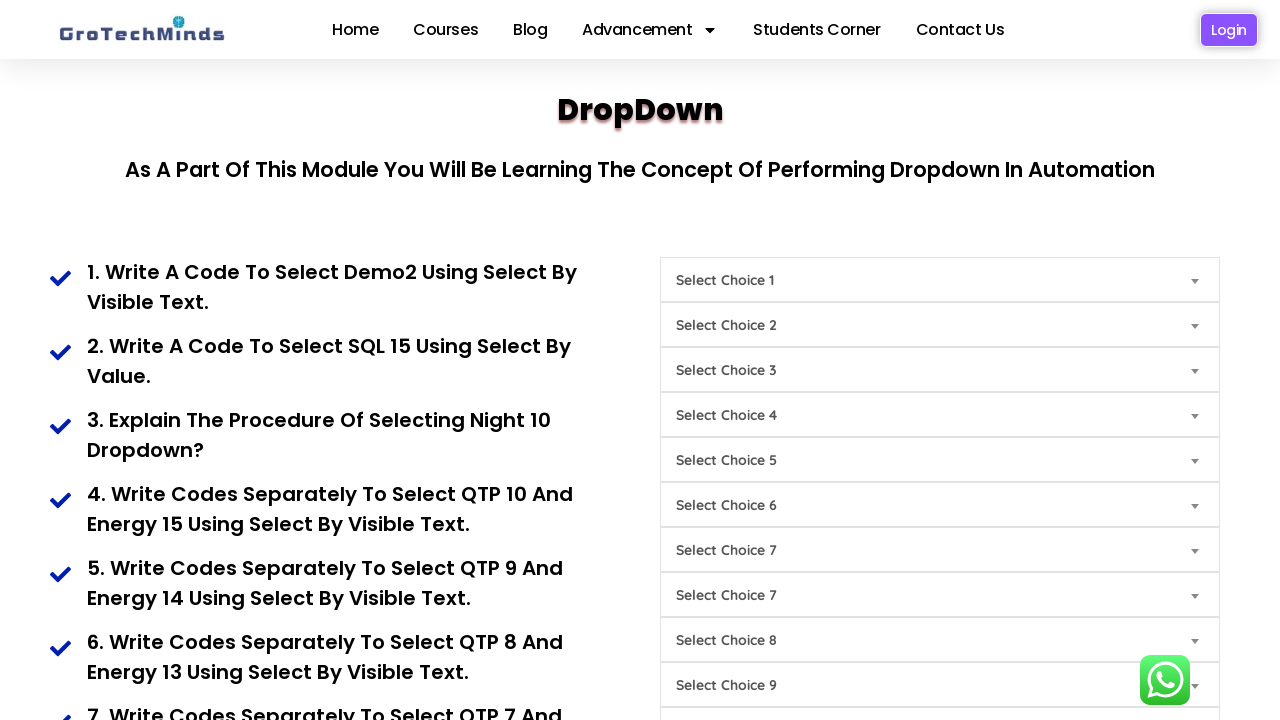

Selected 'QTP7' from the first dropdown on #Choice8
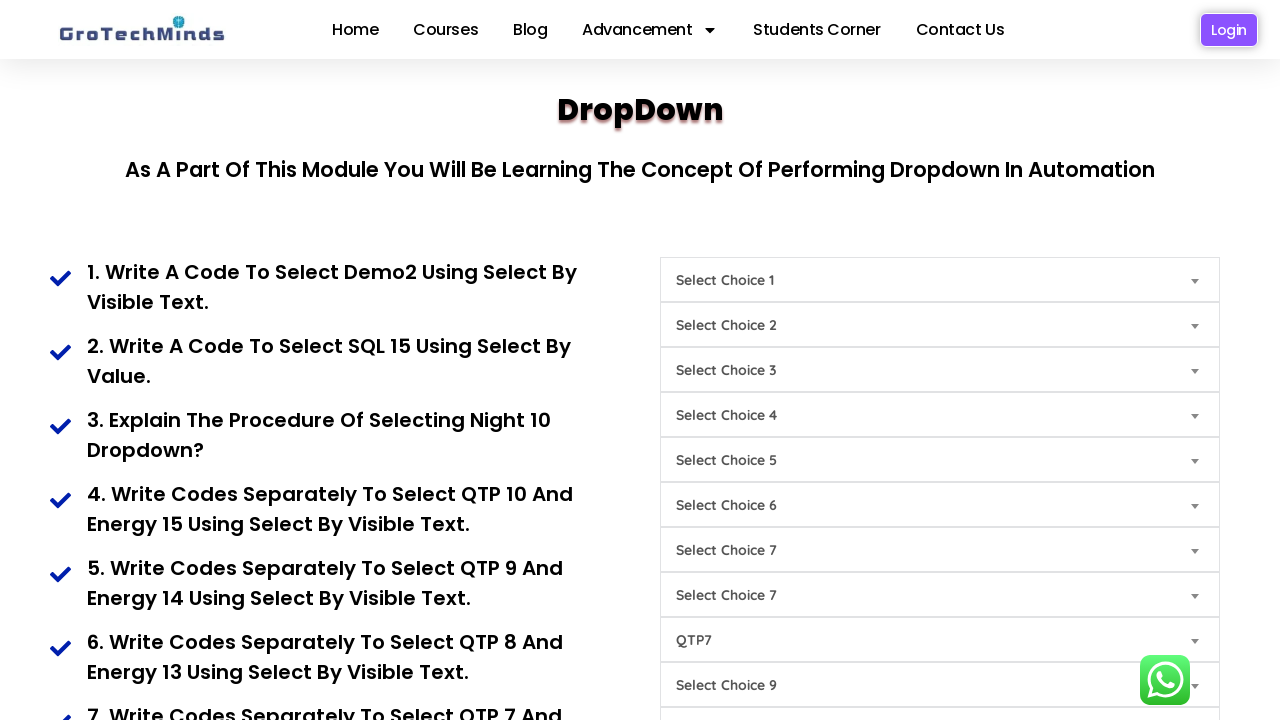

Selected 'Energy12' from the second dropdown on #Choice4
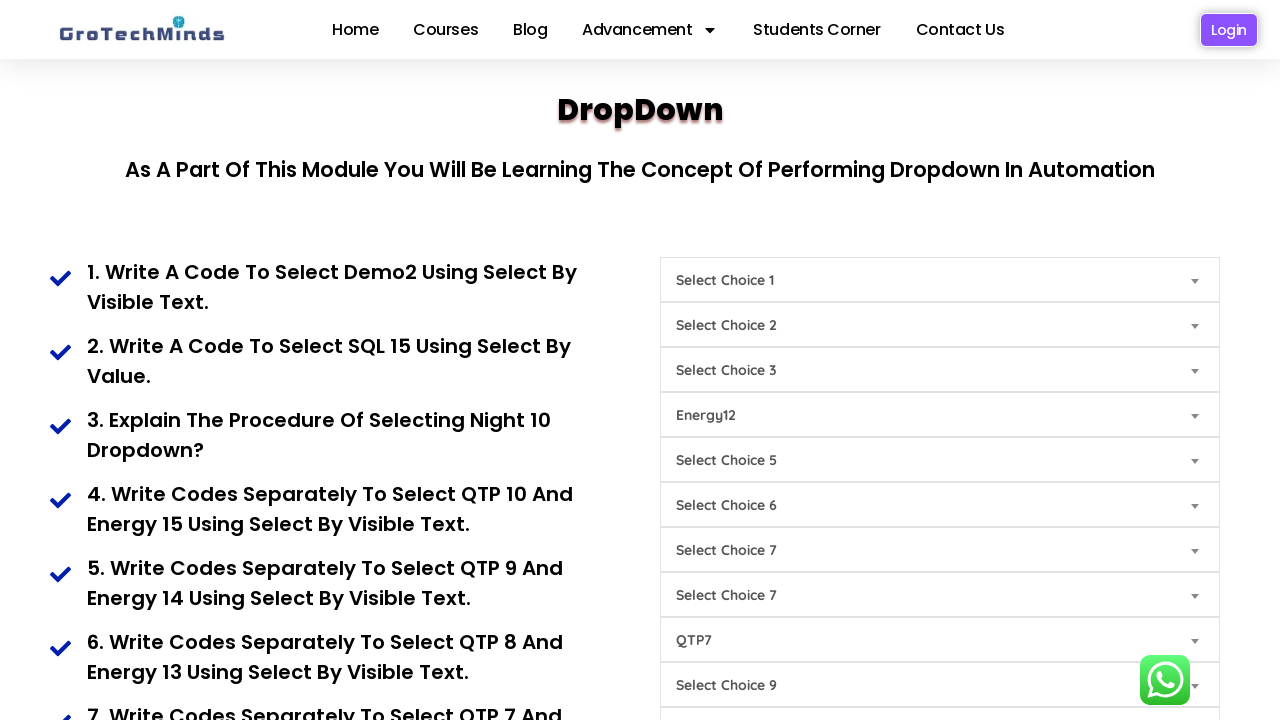

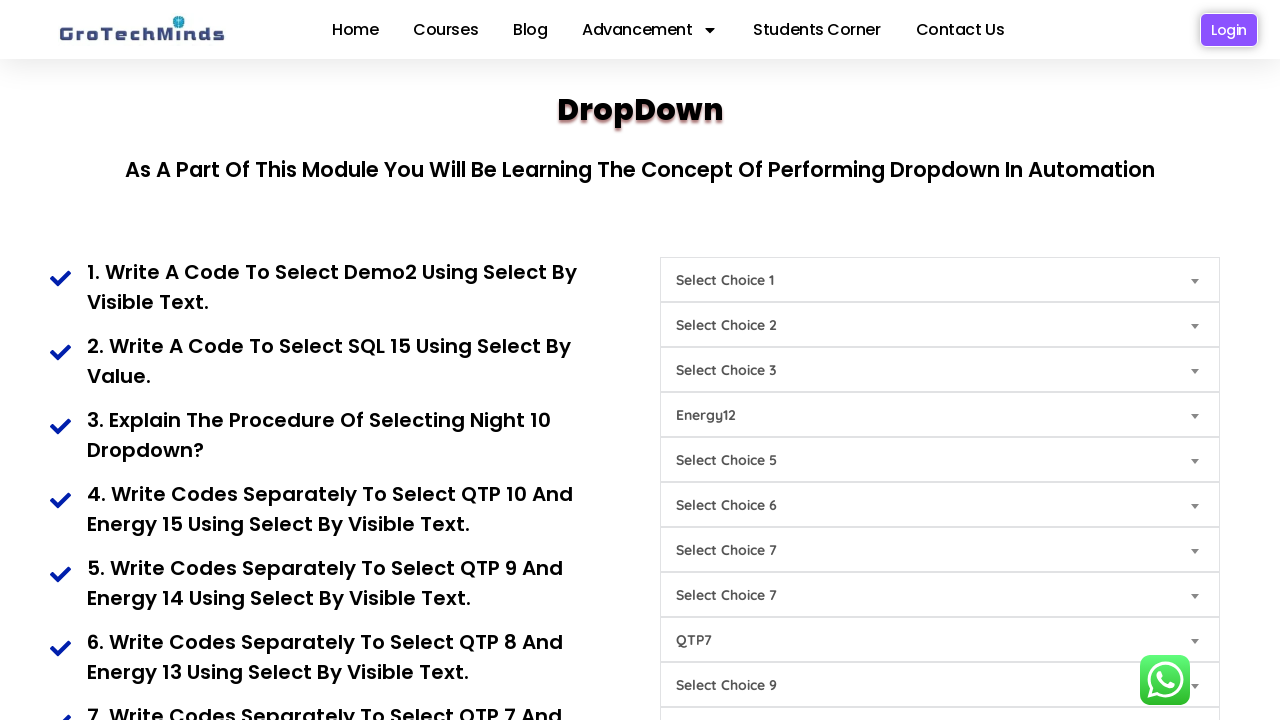